Tests checkbox selection functionality by finding and clicking all checkboxes in a multiselect dropdown on the Creative Market website

Starting URL: https://creativemarket.com/

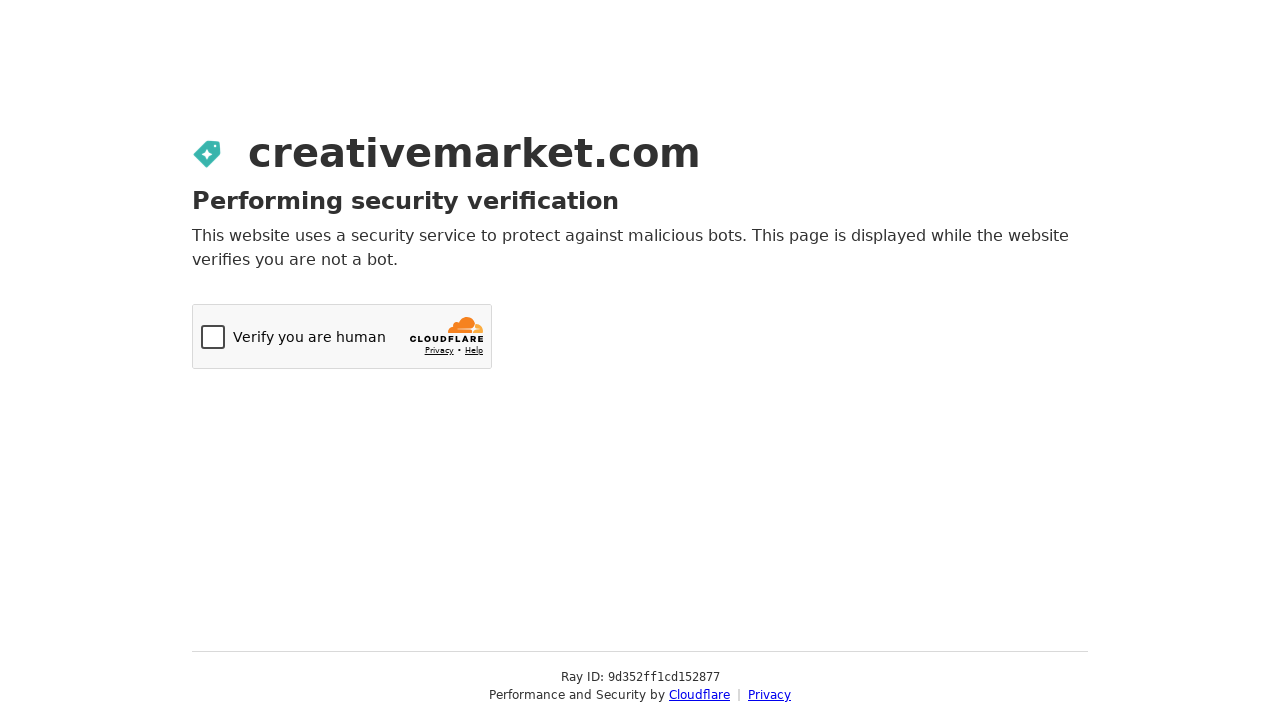

Navigated to Creative Market website
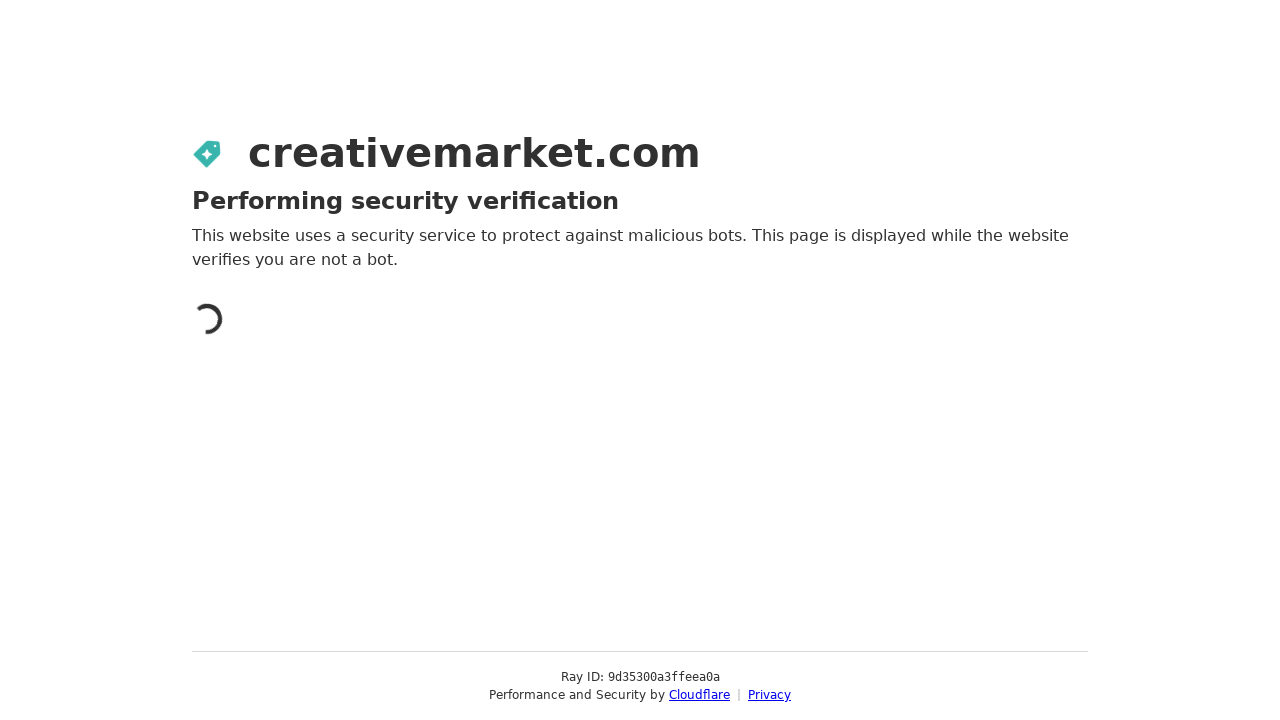

Located all checkbox elements in multiselect dropdown
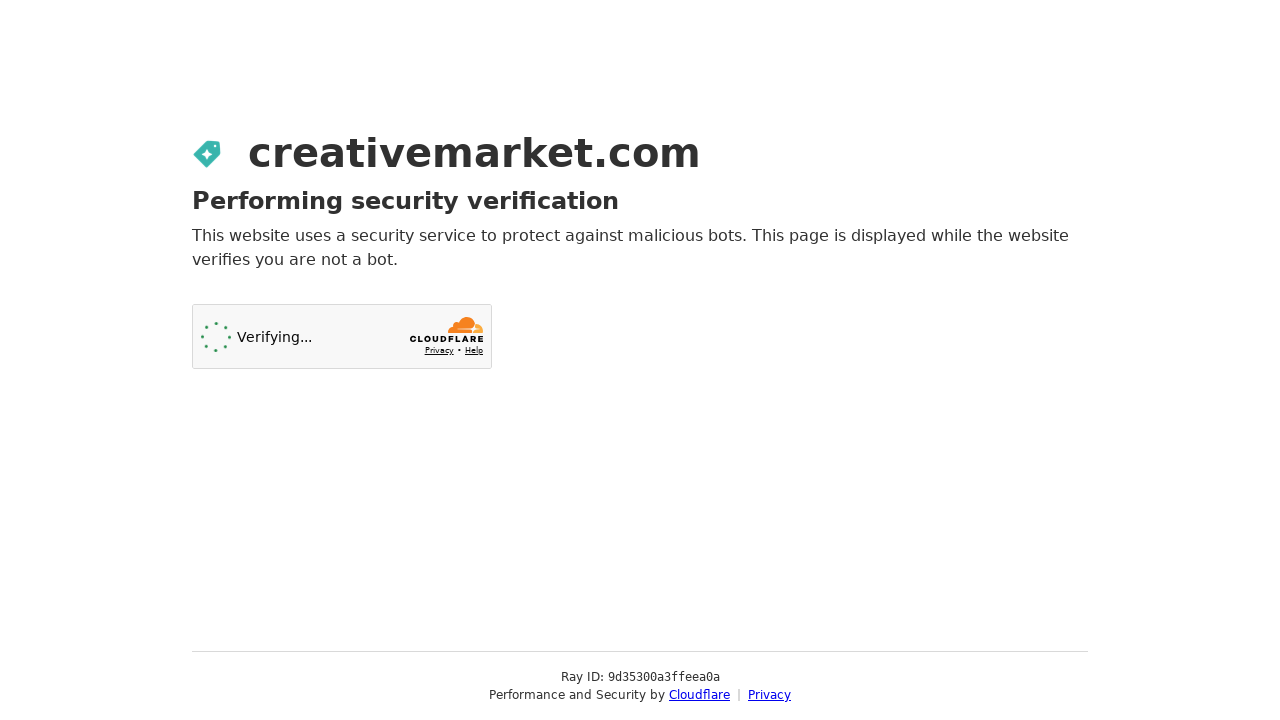

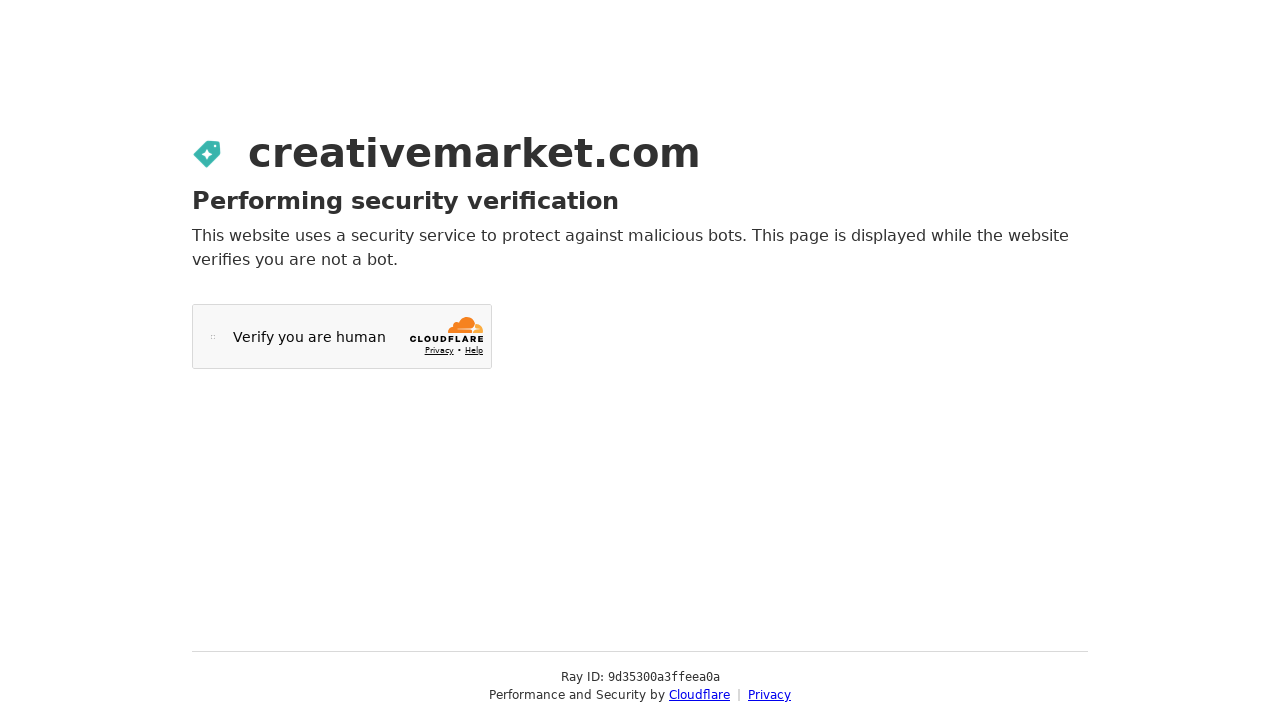